Tests browser back button navigation through filter views

Starting URL: https://demo.playwright.dev/todomvc

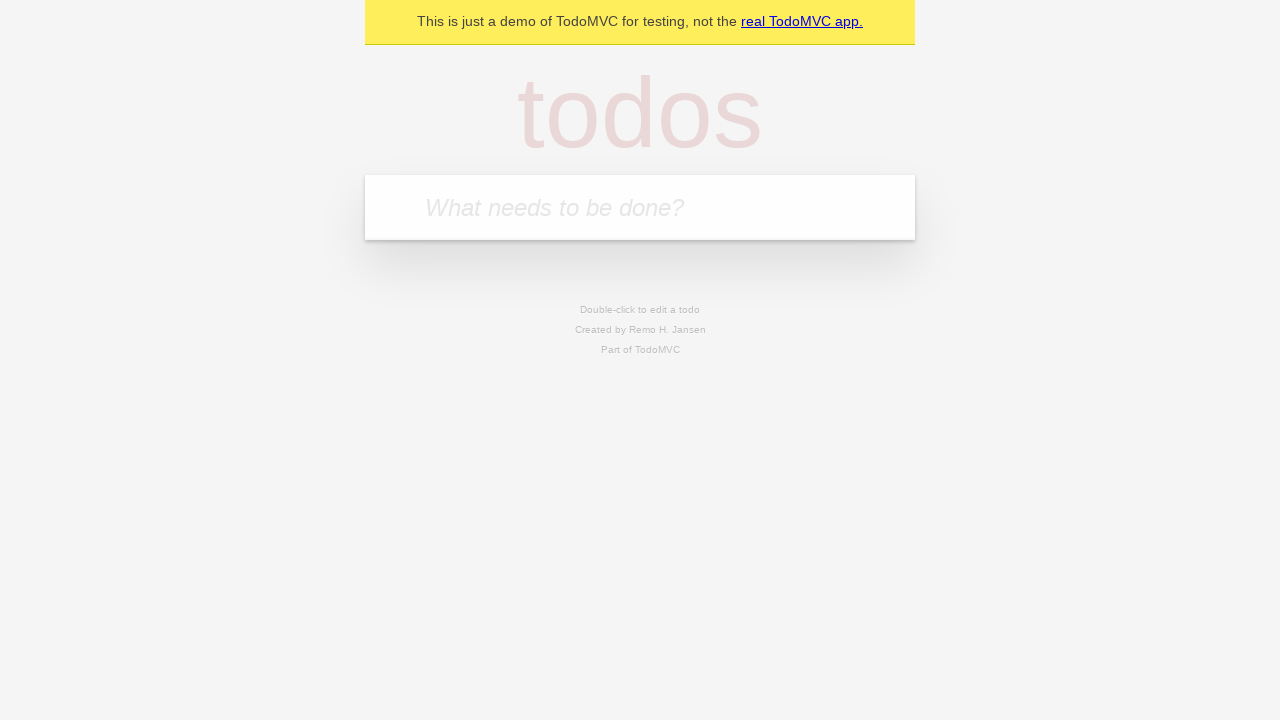

Filled todo input with 'buy some cheese' on internal:attr=[placeholder="What needs to be done?"i]
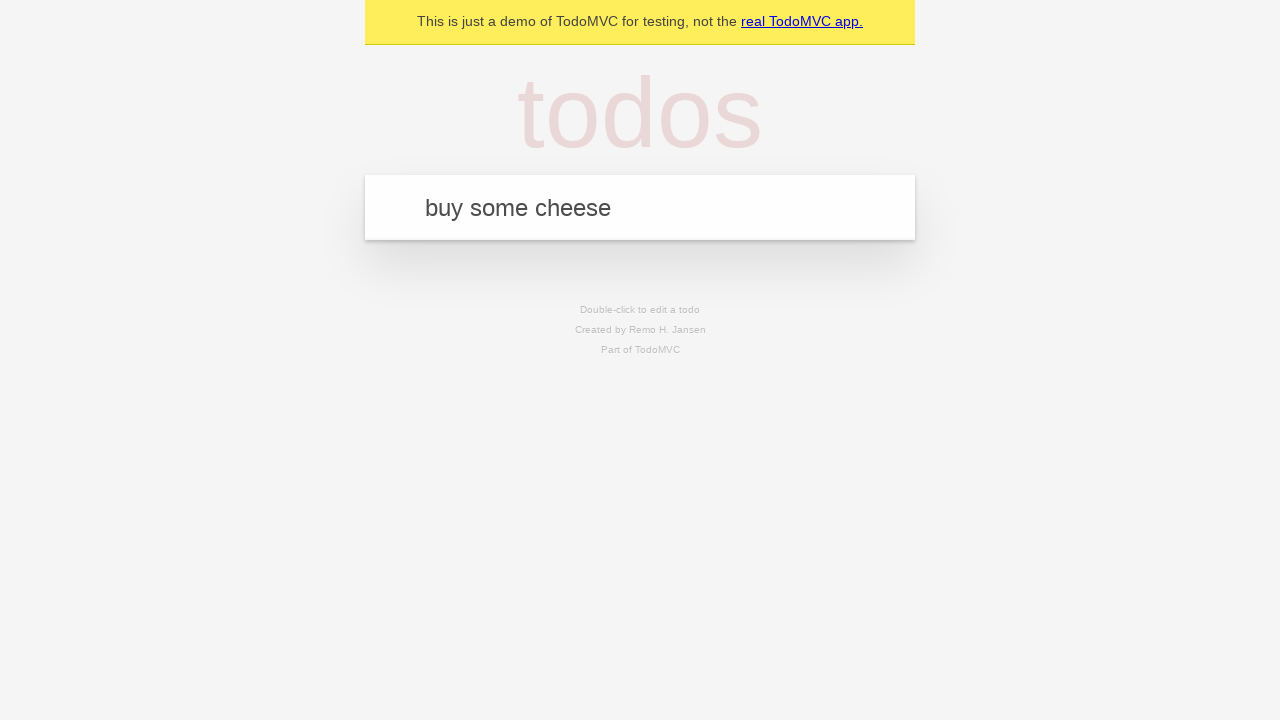

Pressed Enter to create todo 'buy some cheese' on internal:attr=[placeholder="What needs to be done?"i]
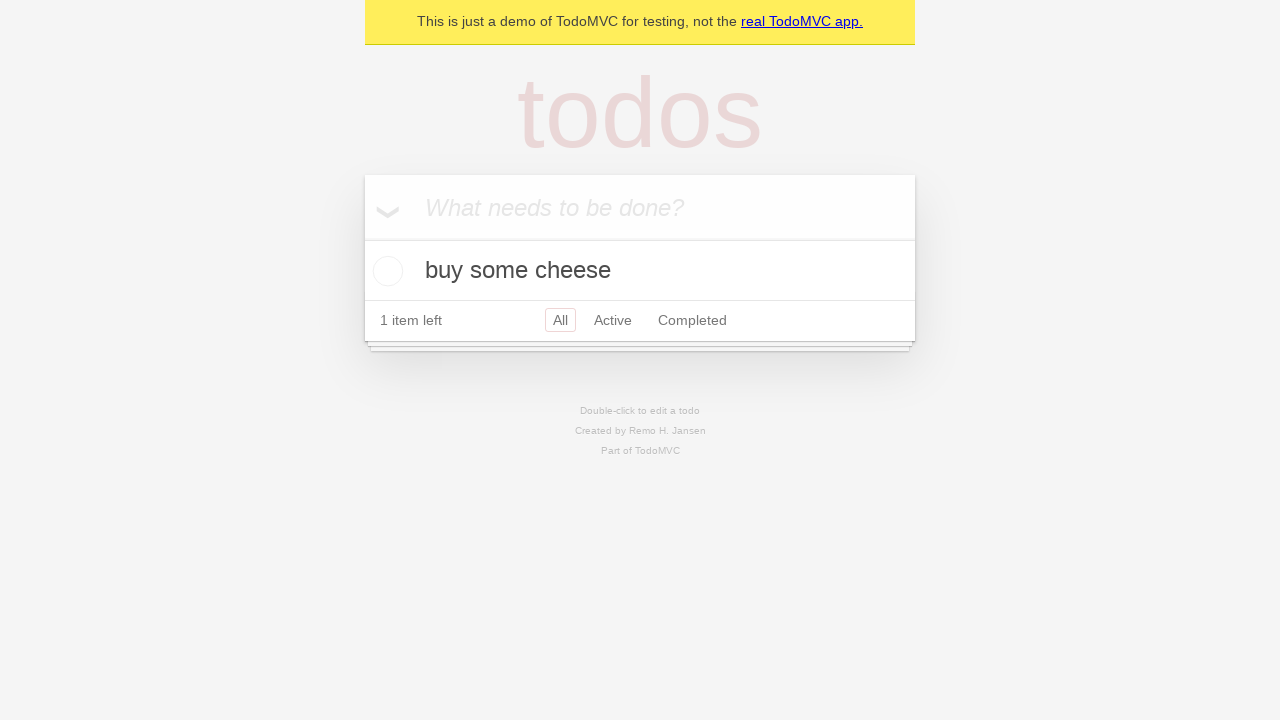

Filled todo input with 'feed the cat' on internal:attr=[placeholder="What needs to be done?"i]
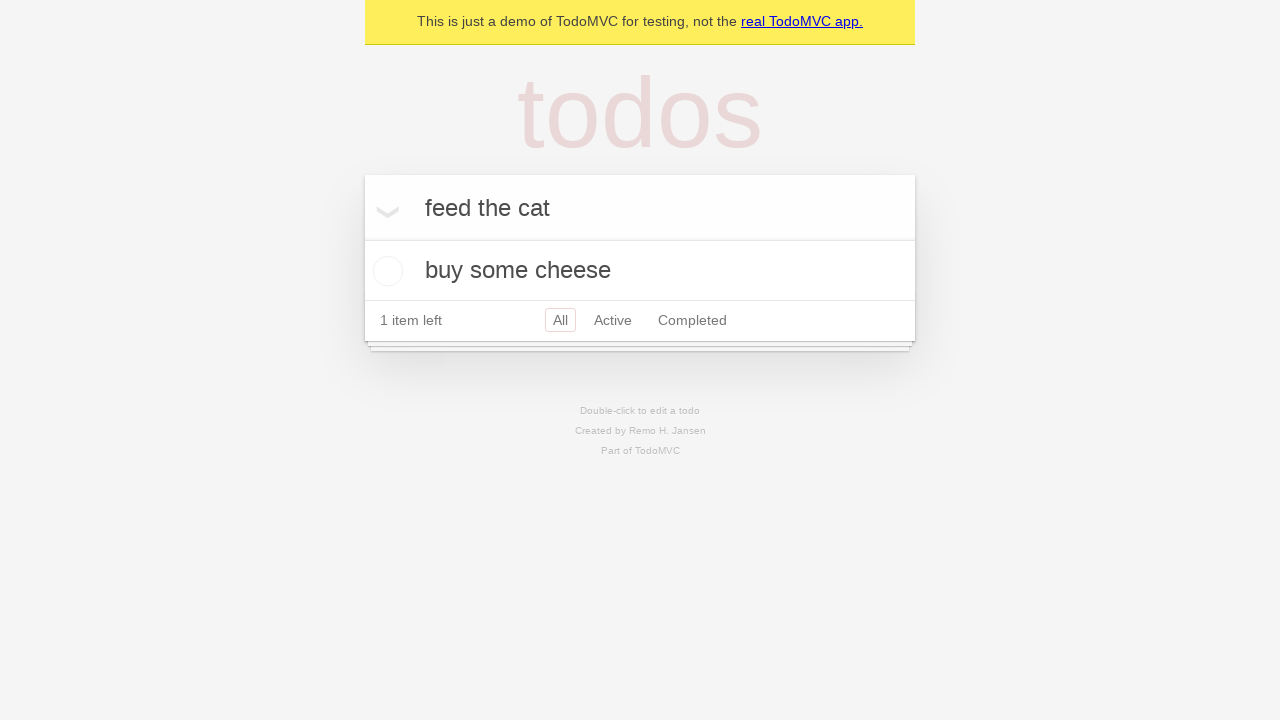

Pressed Enter to create todo 'feed the cat' on internal:attr=[placeholder="What needs to be done?"i]
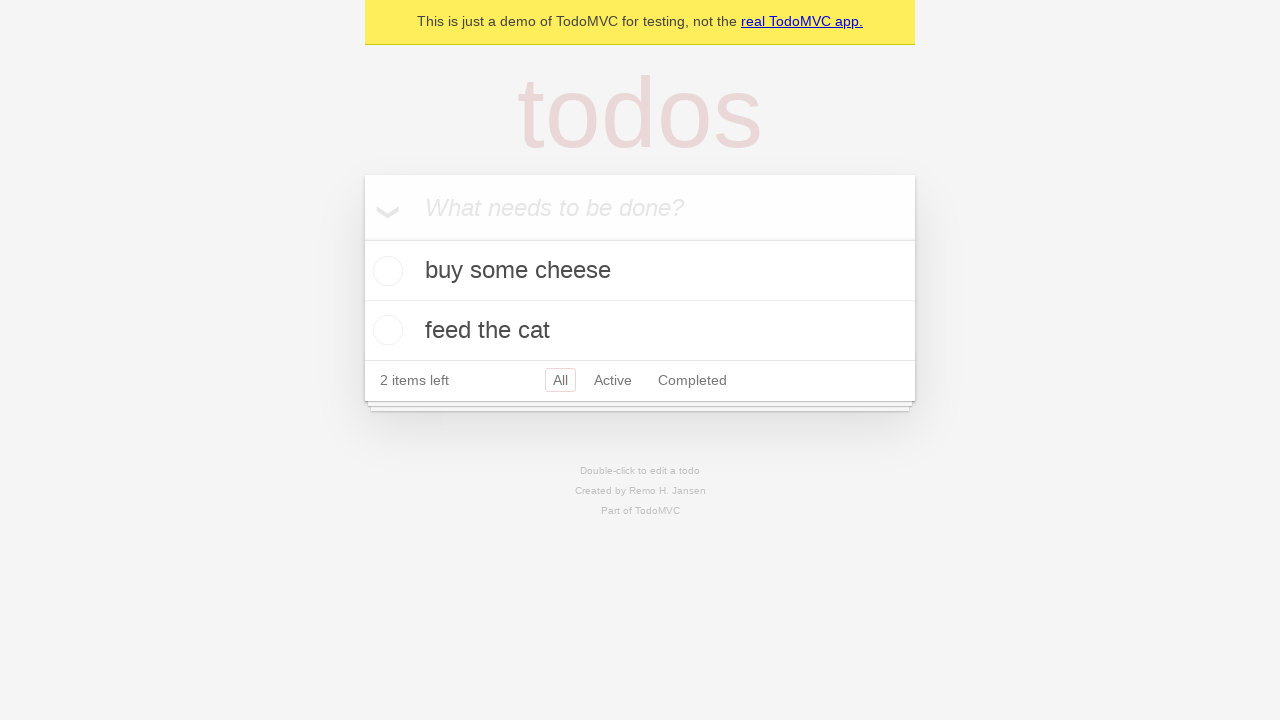

Filled todo input with 'book a doctors appointment' on internal:attr=[placeholder="What needs to be done?"i]
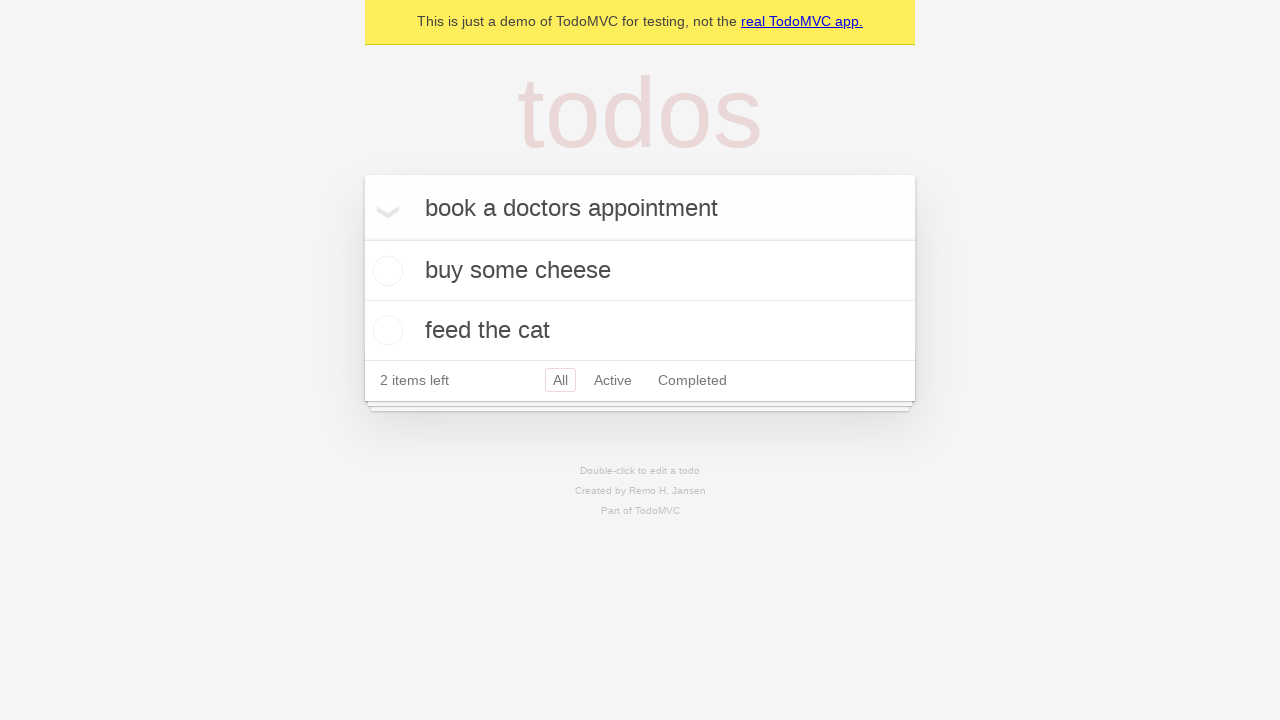

Pressed Enter to create todo 'book a doctors appointment' on internal:attr=[placeholder="What needs to be done?"i]
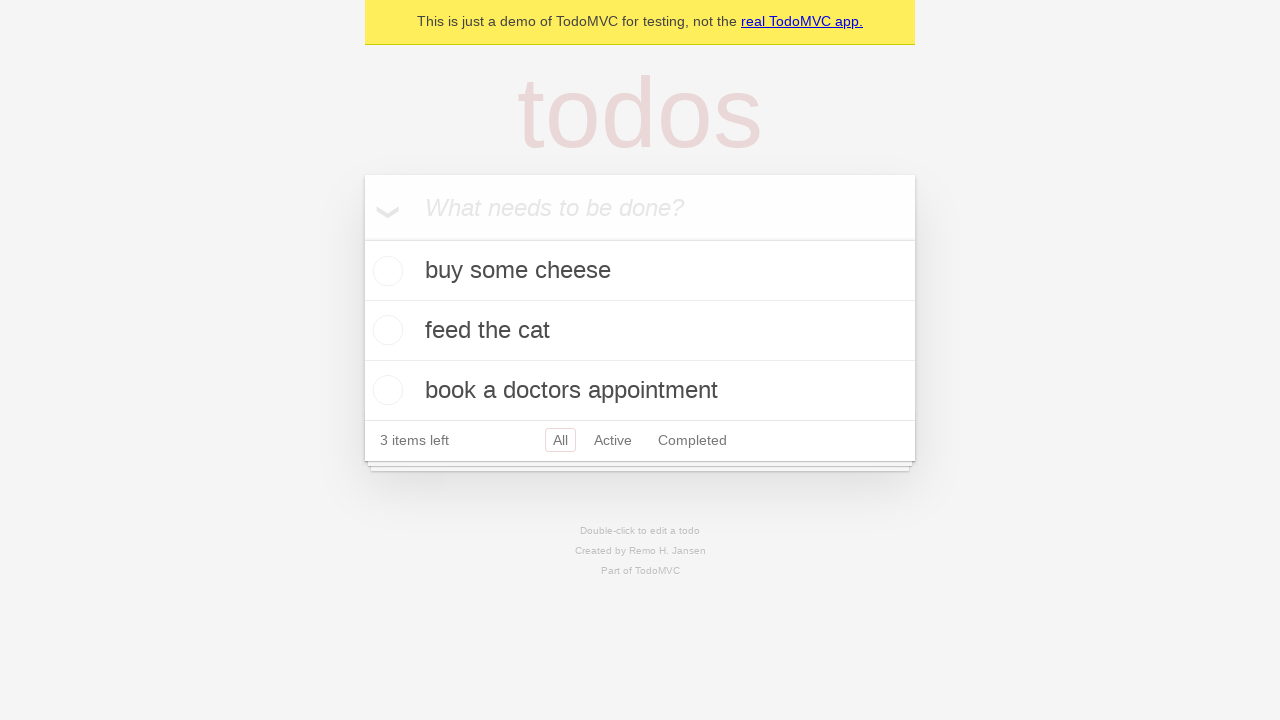

Checked the second todo item at (385, 330) on internal:testid=[data-testid="todo-item"s] >> nth=1 >> internal:role=checkbox
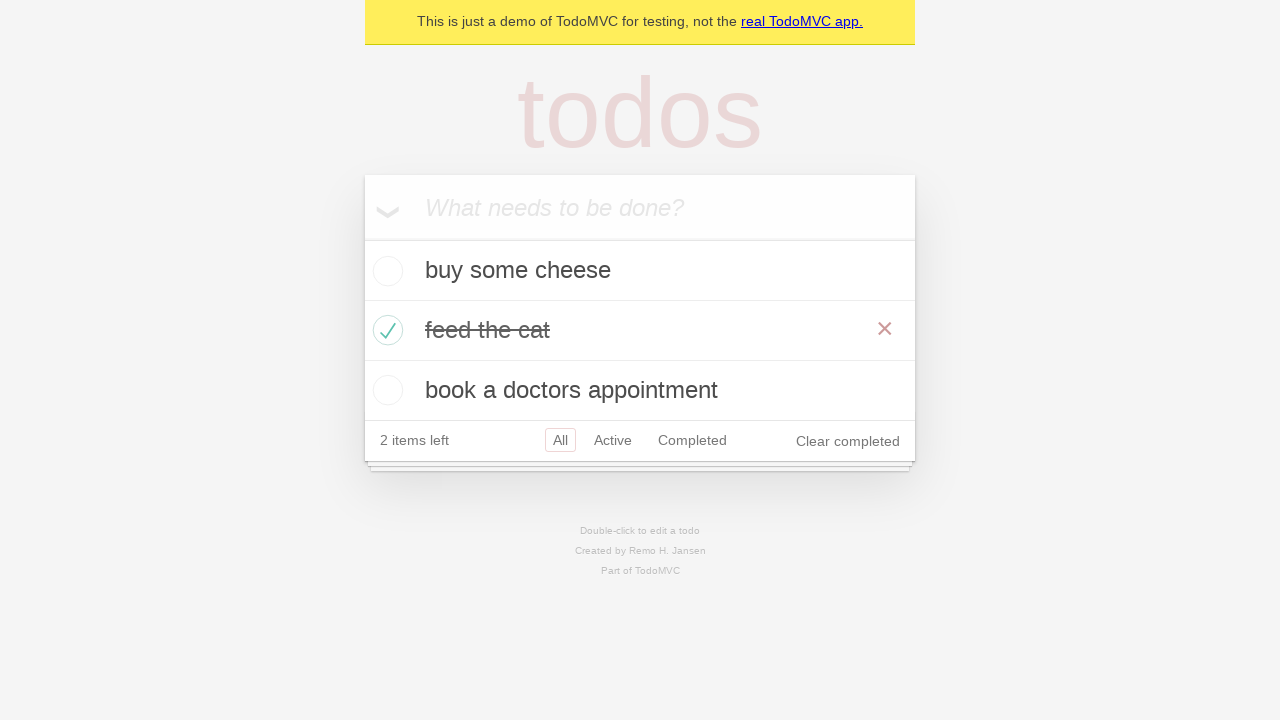

Clicked 'All' filter link at (560, 440) on internal:role=link[name="All"i]
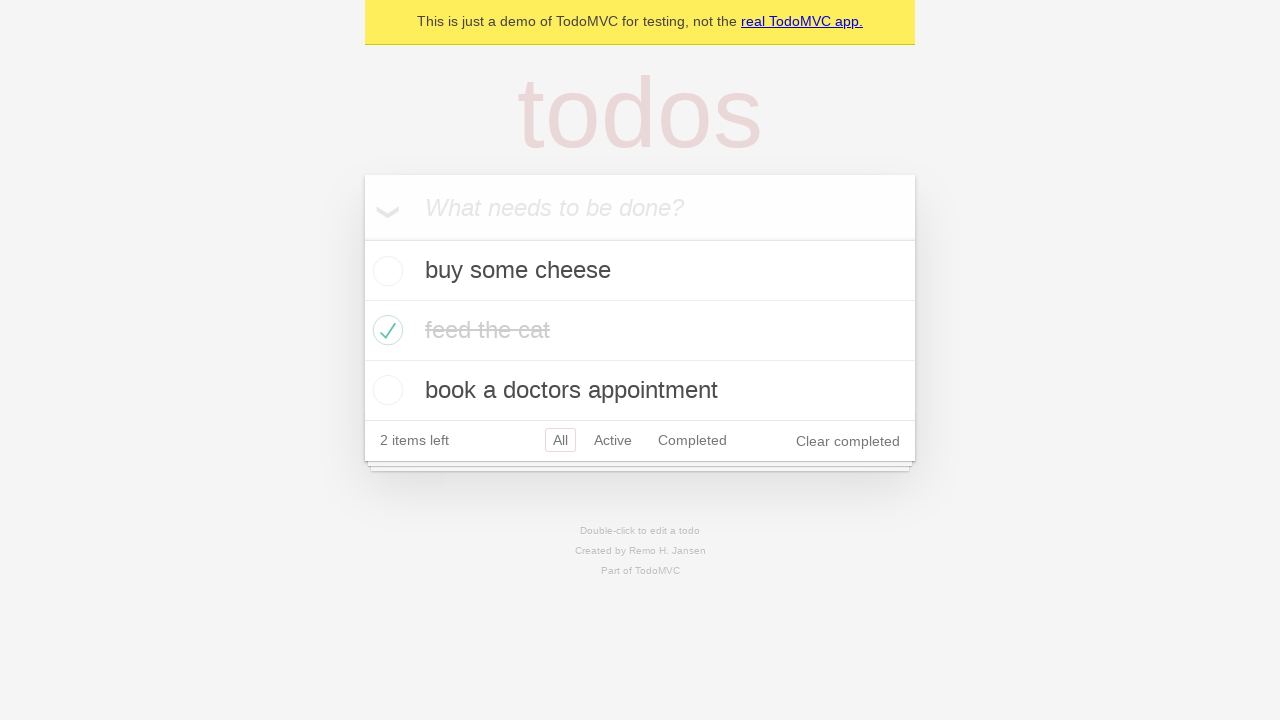

Clicked 'Active' filter link at (613, 440) on internal:role=link[name="Active"i]
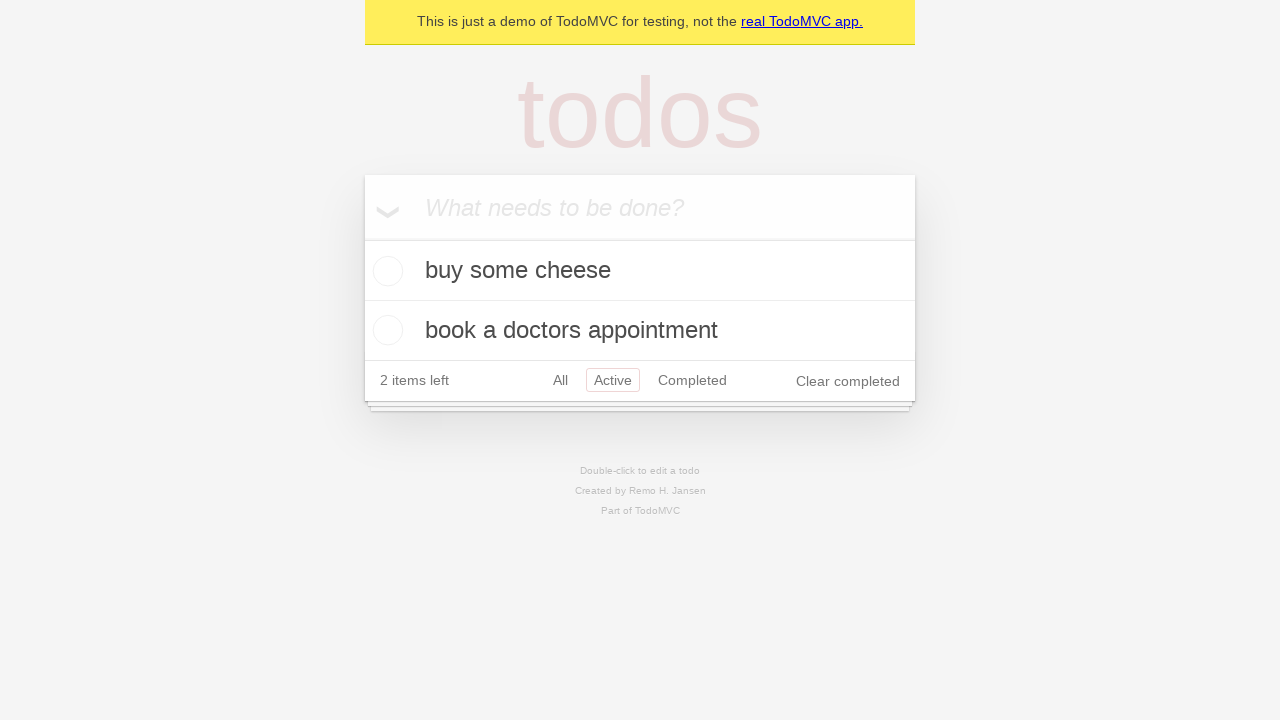

Clicked 'Completed' filter link at (692, 380) on internal:role=link[name="Completed"i]
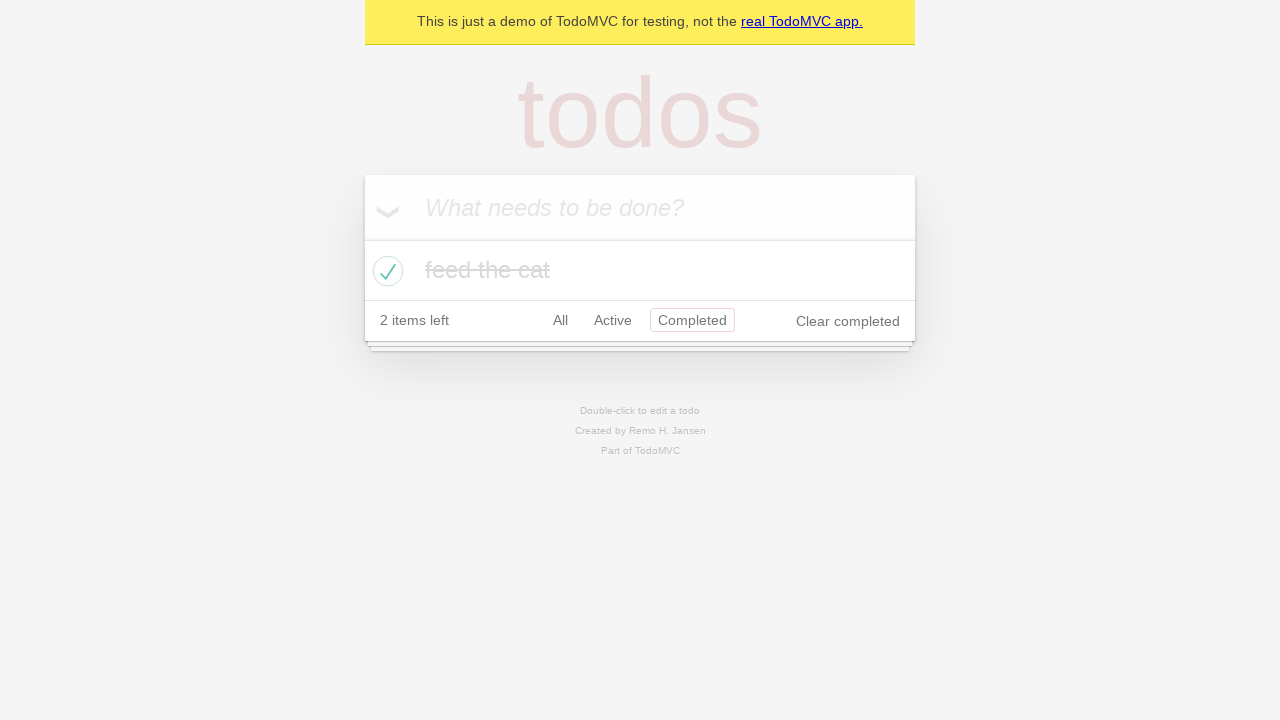

Navigated back to 'Active' filter view
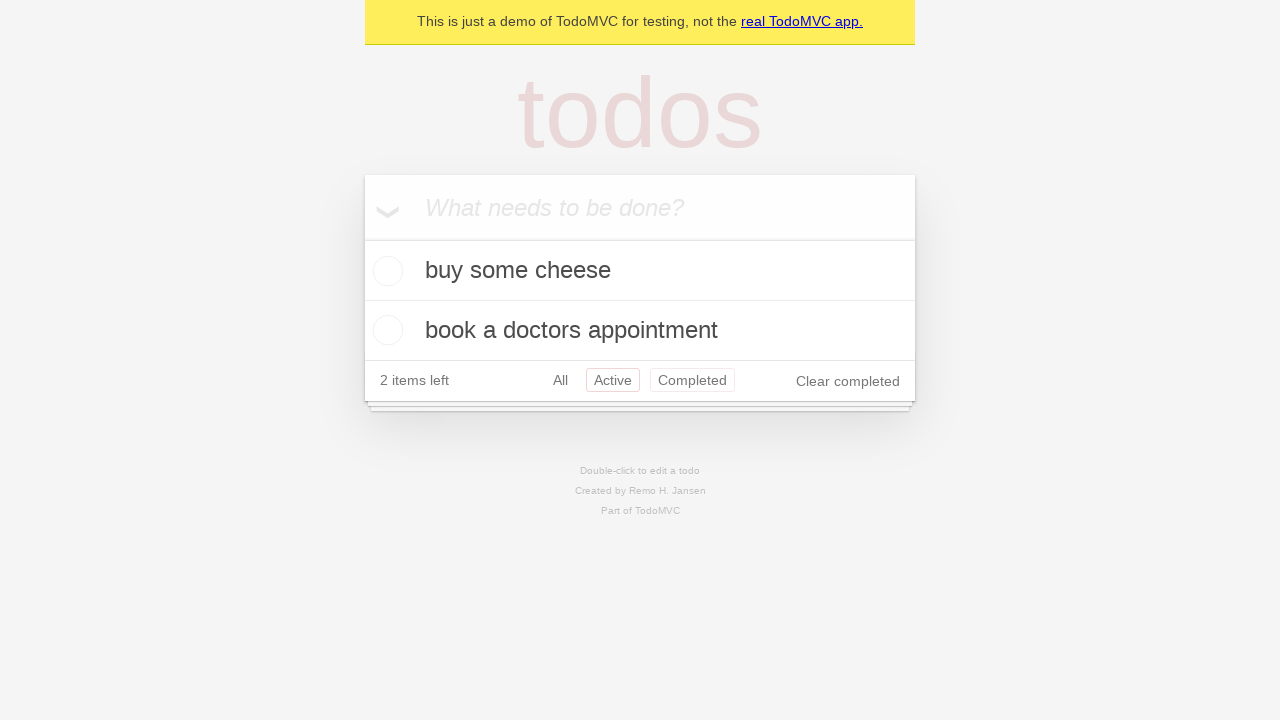

Navigated back to 'All' filter view
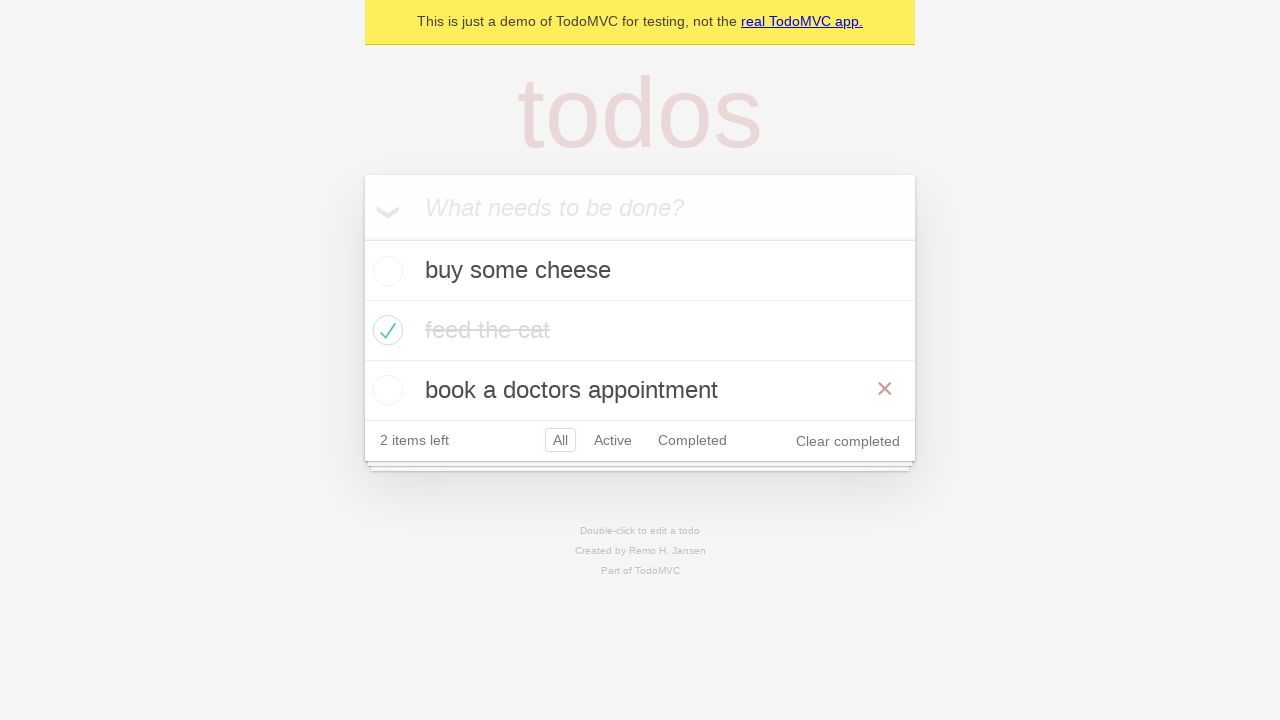

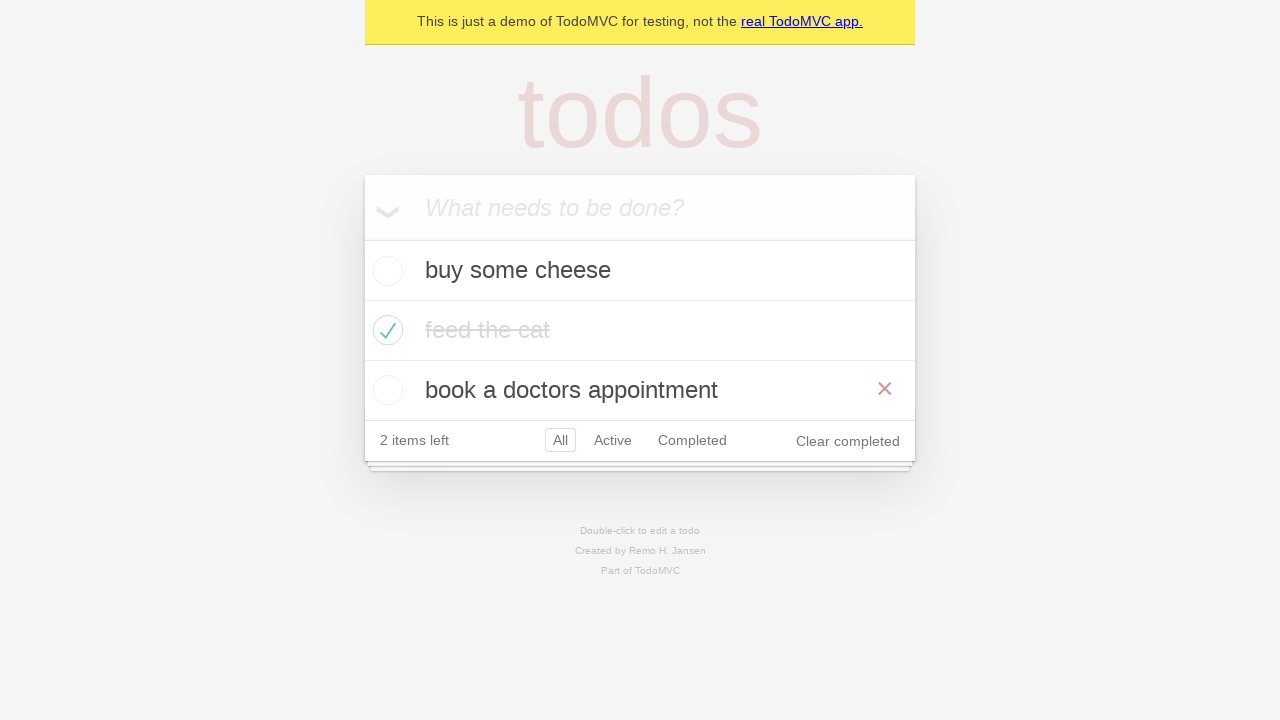